Tests GitHub search functionality by entering "Atlas" in the search input and submitting the search form, then verifying search results are displayed

Starting URL: https://github.com

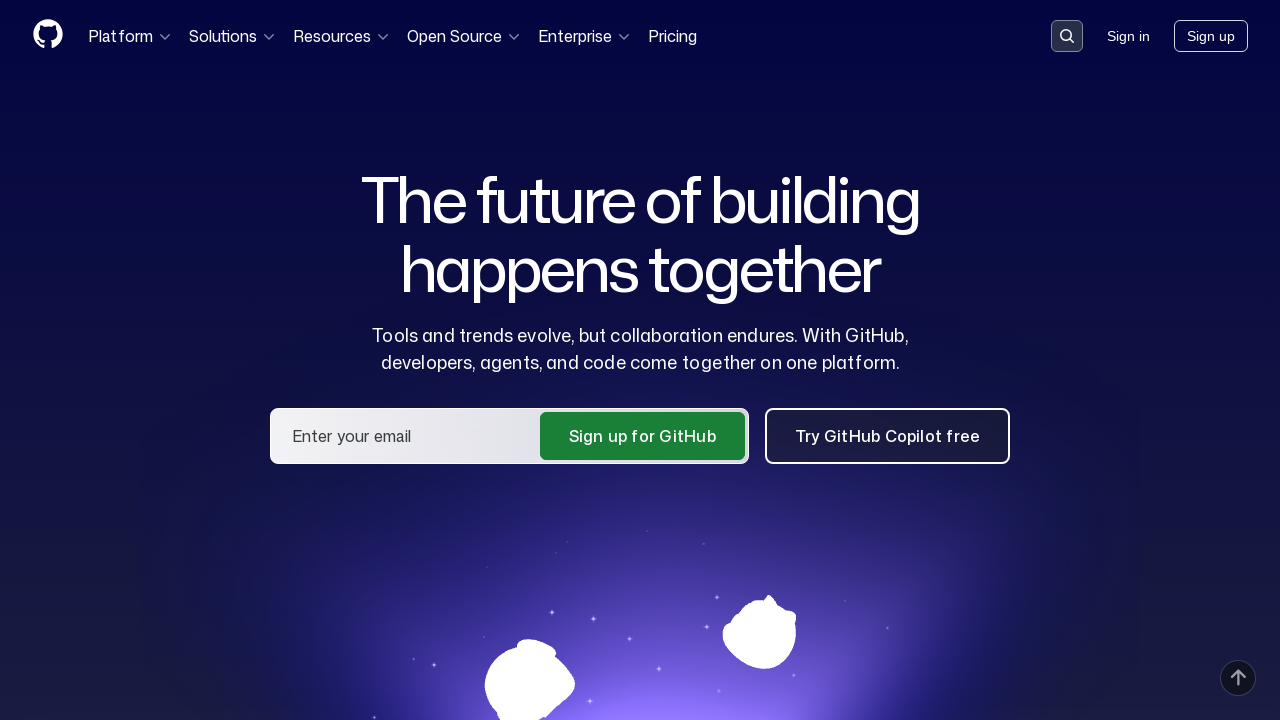

Clicked search button to open search input at (1067, 36) on button[data-target='qbsearch-input.inputButton']
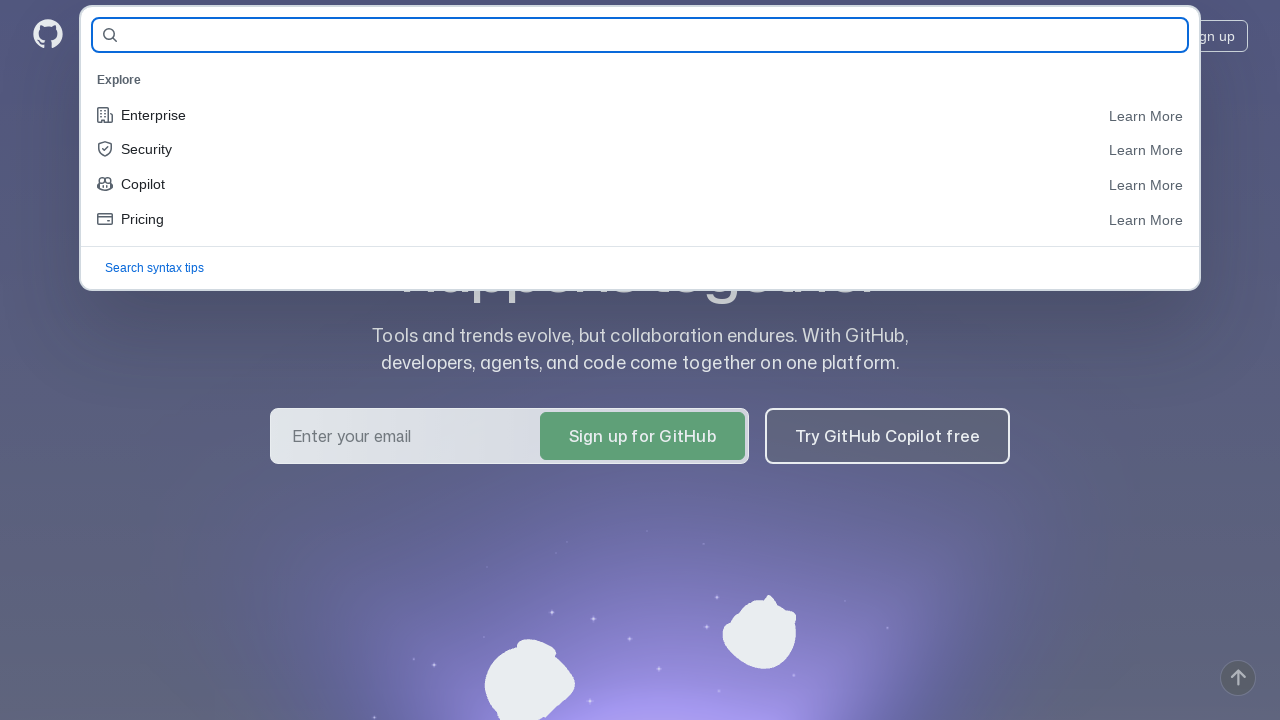

Filled search input with 'Atlas' on input[name='query-builder-test']
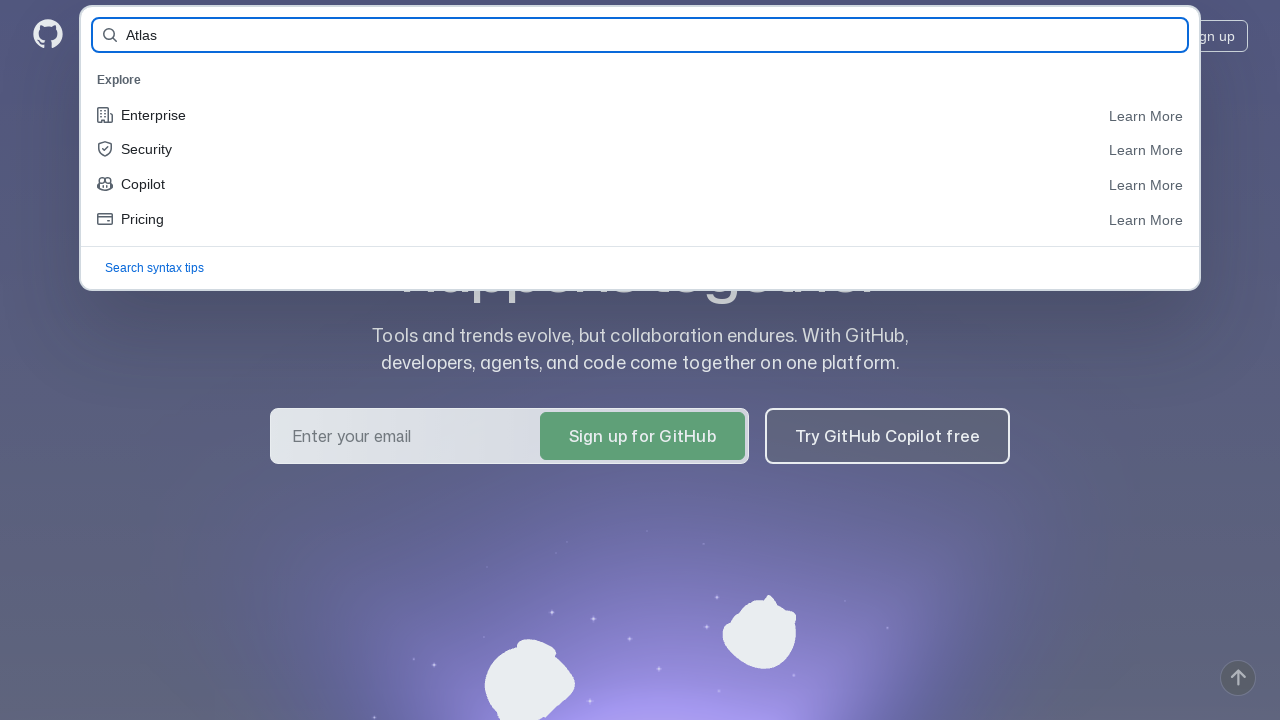

Pressed Enter to submit search
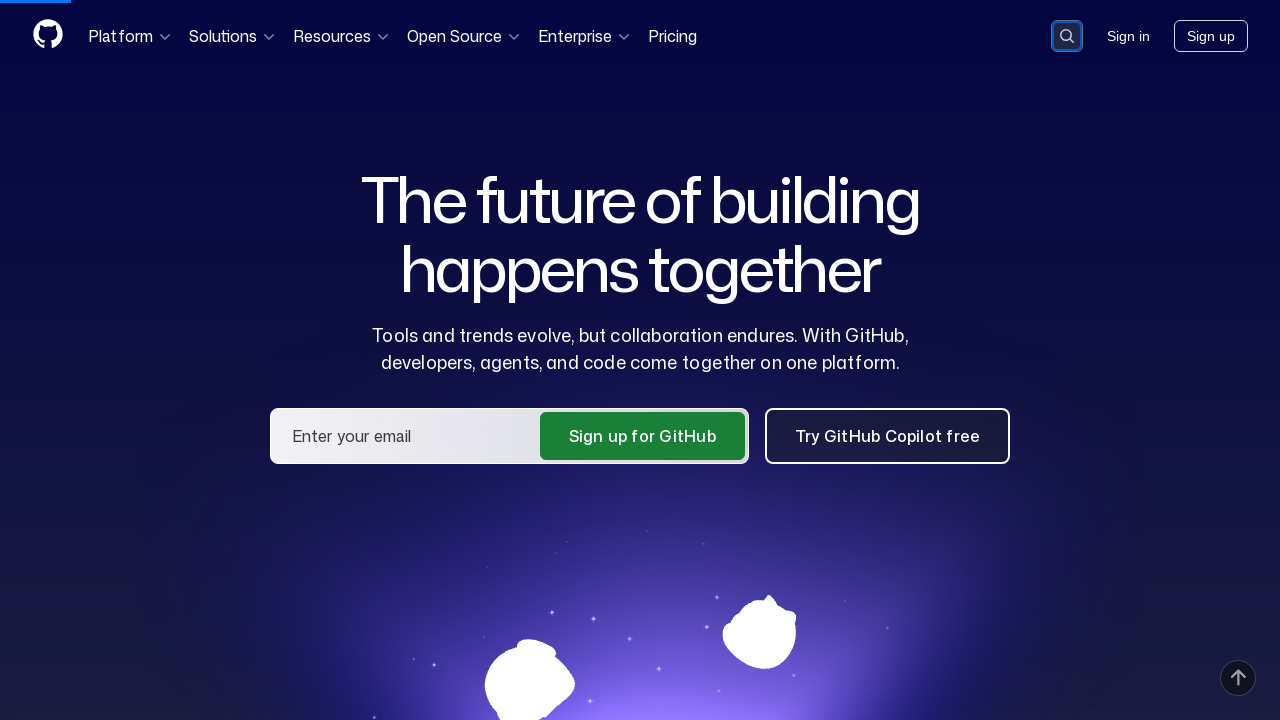

Search results loaded successfully
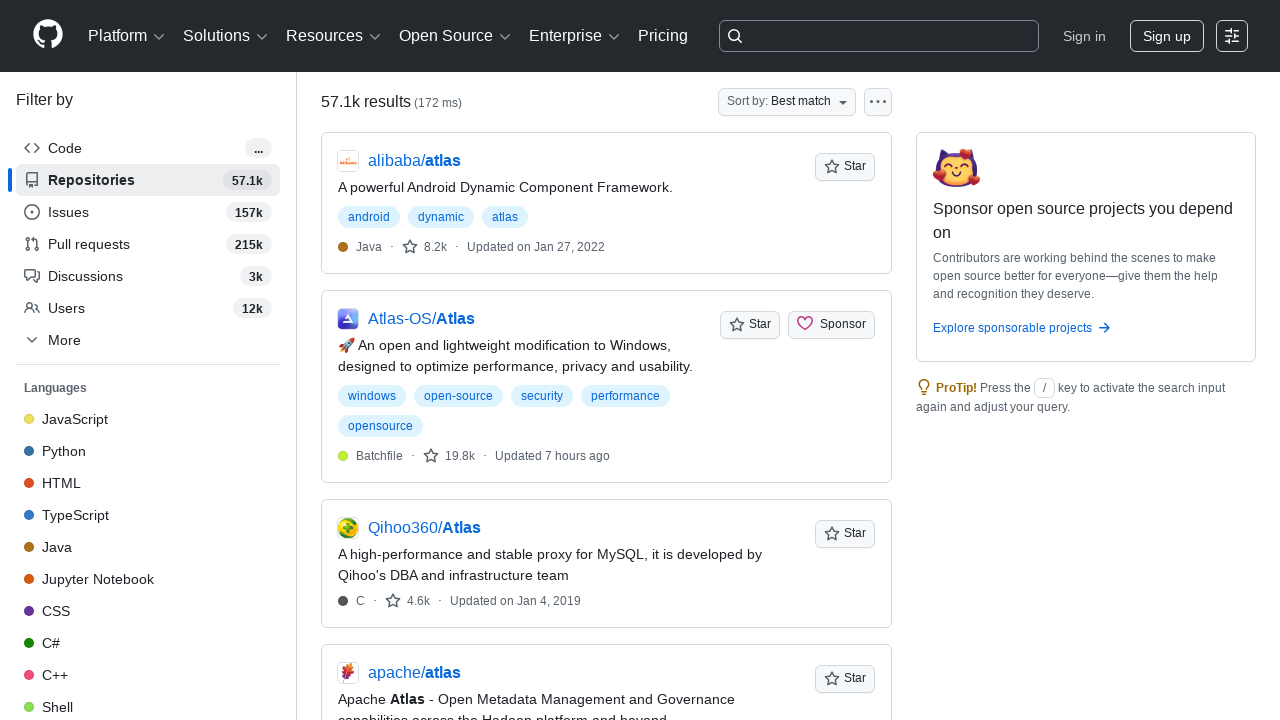

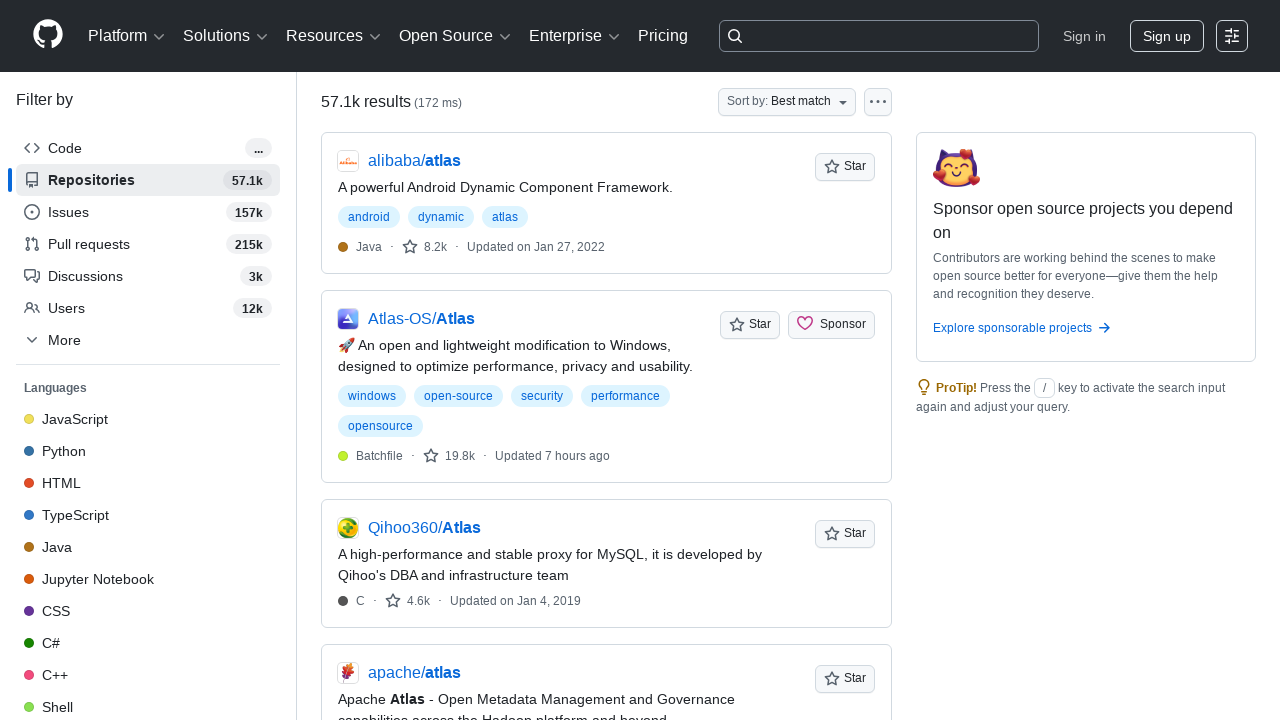